Tests the complete purchase flow by adding a product to cart, opening the cart, filling in purchase details (name, country, city, credit card, month, year), and confirming the order

Starting URL: https://www.demoblaze.com/

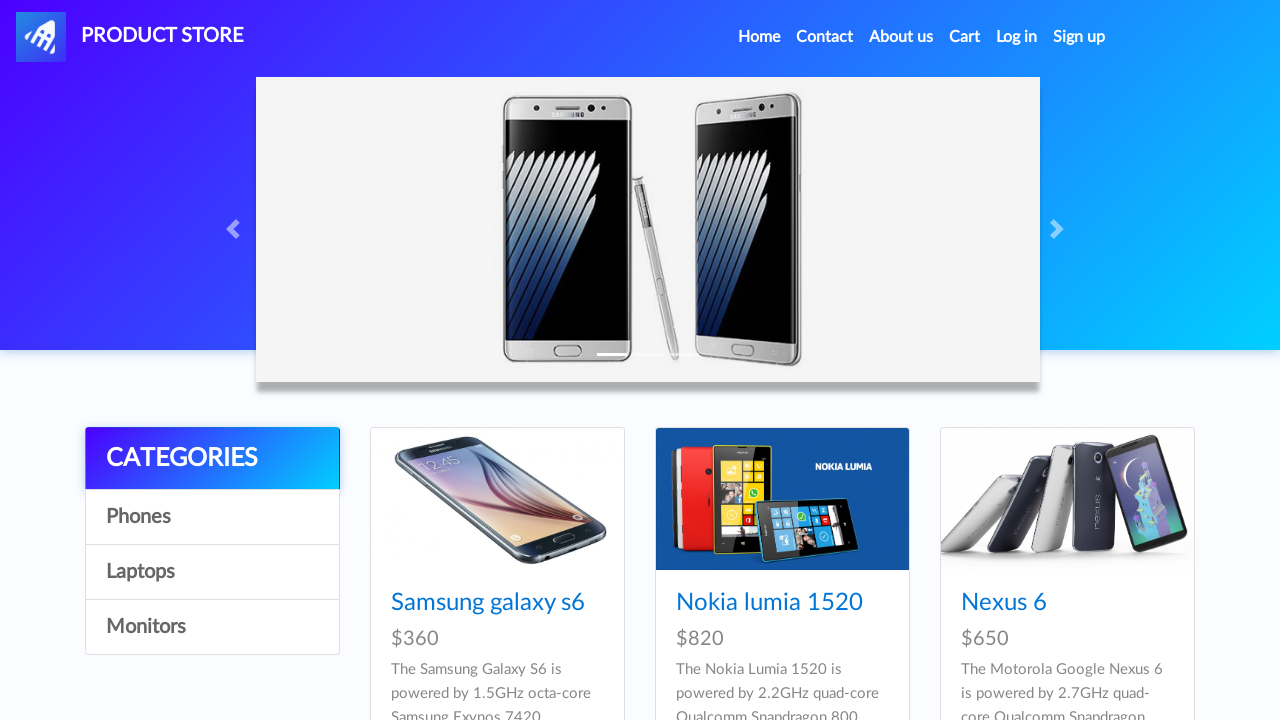

Clicked on Samsung Galaxy S6 product at (488, 603) on a:has-text('Samsung galaxy s6')
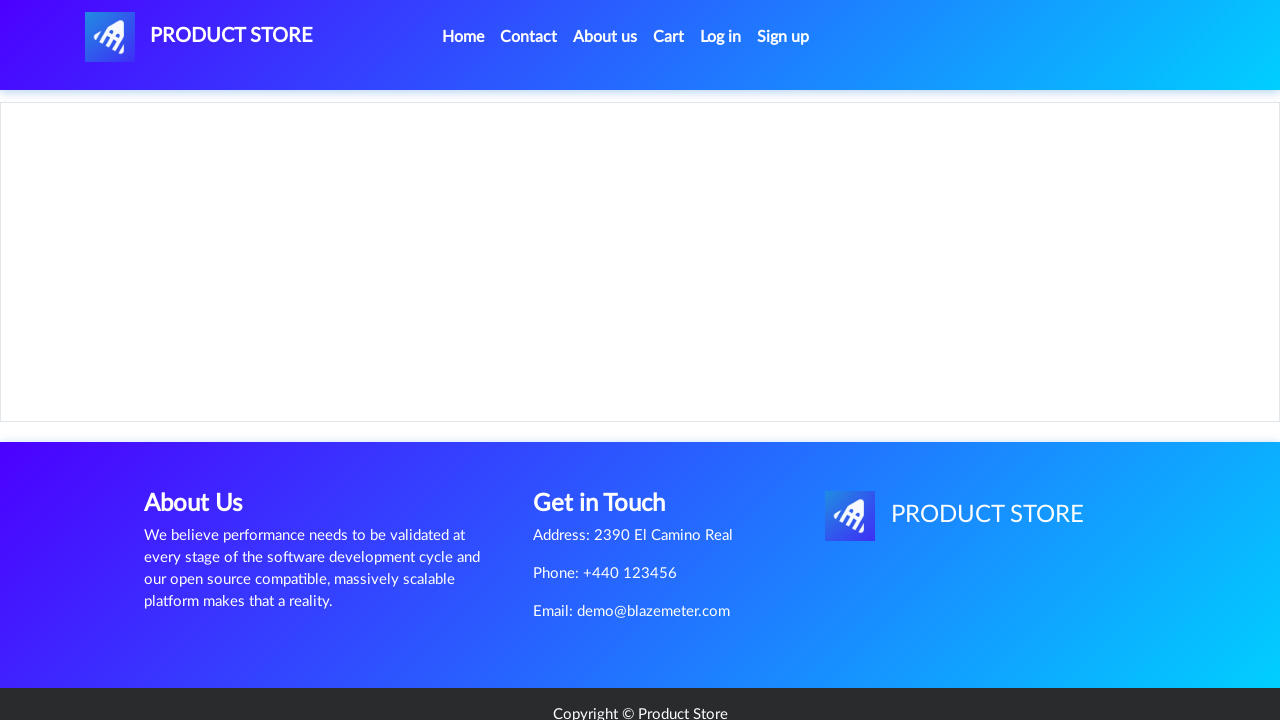

Product page loaded successfully
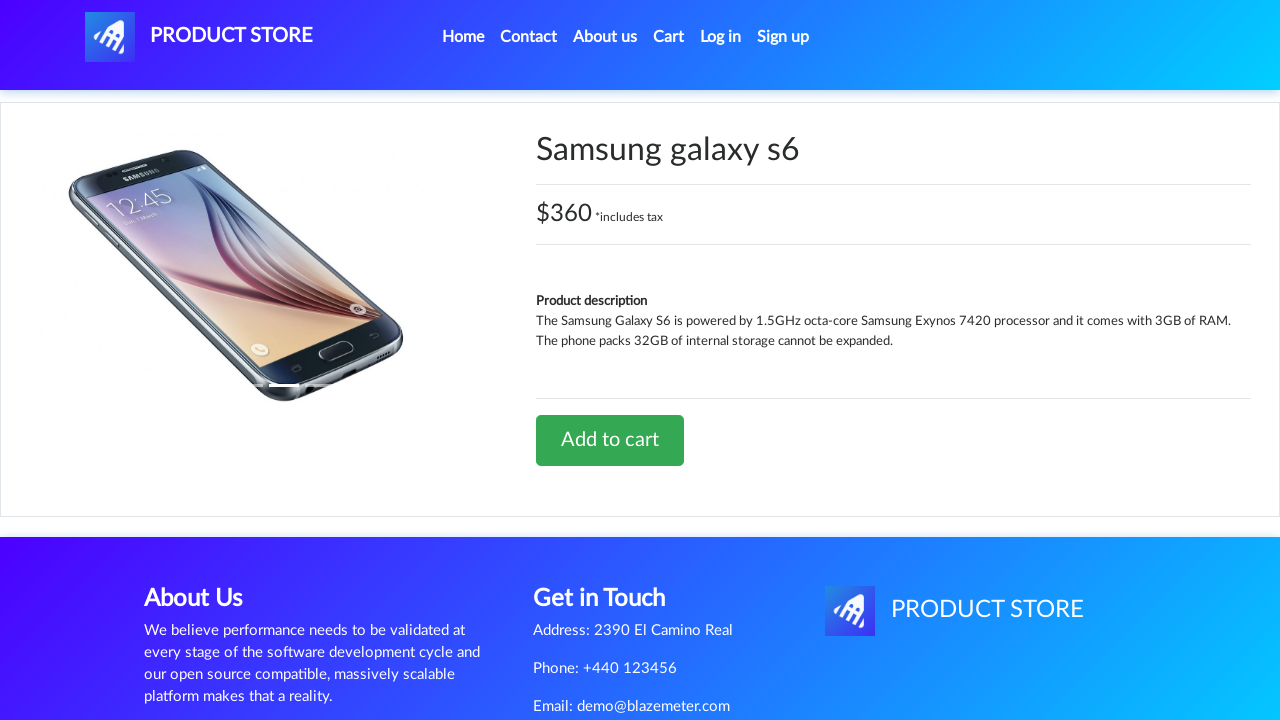

Clicked 'Add to cart' button at (610, 440) on a:has-text('Add to cart')
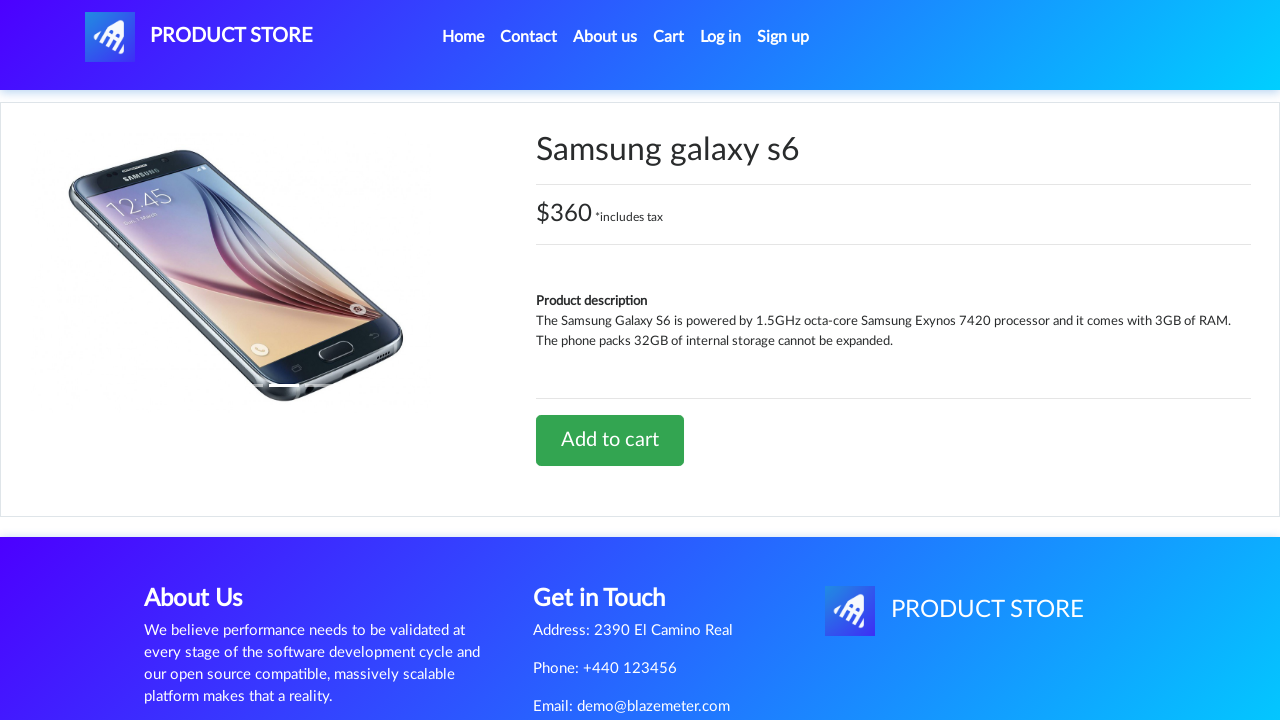

Set up dialog handler to accept alerts
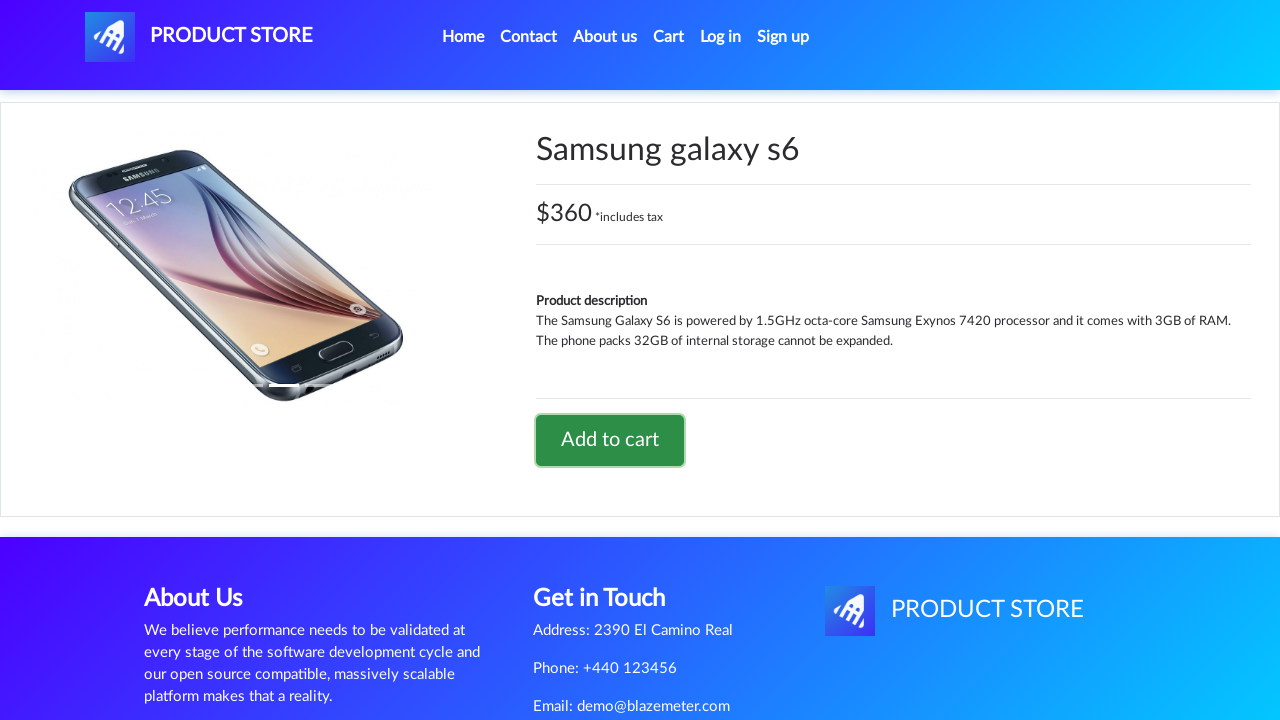

Waited for alert confirmation
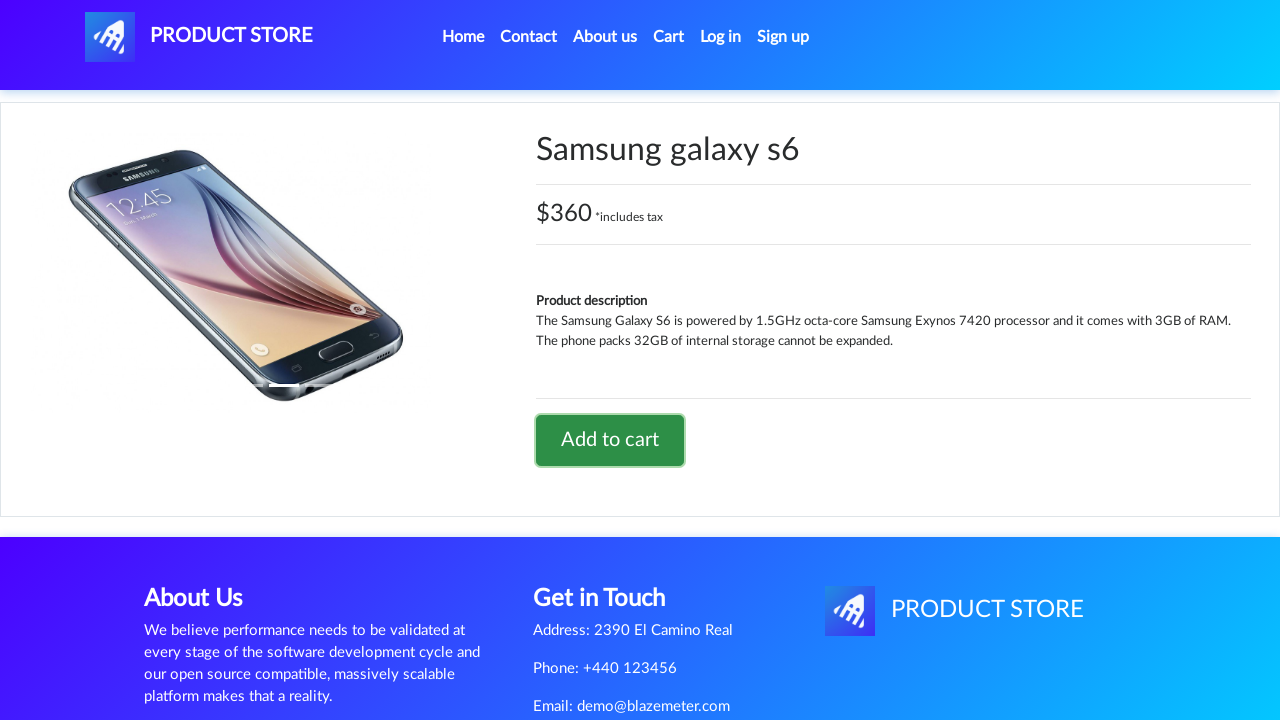

Clicked on cart button to view cart at (669, 37) on #cartur
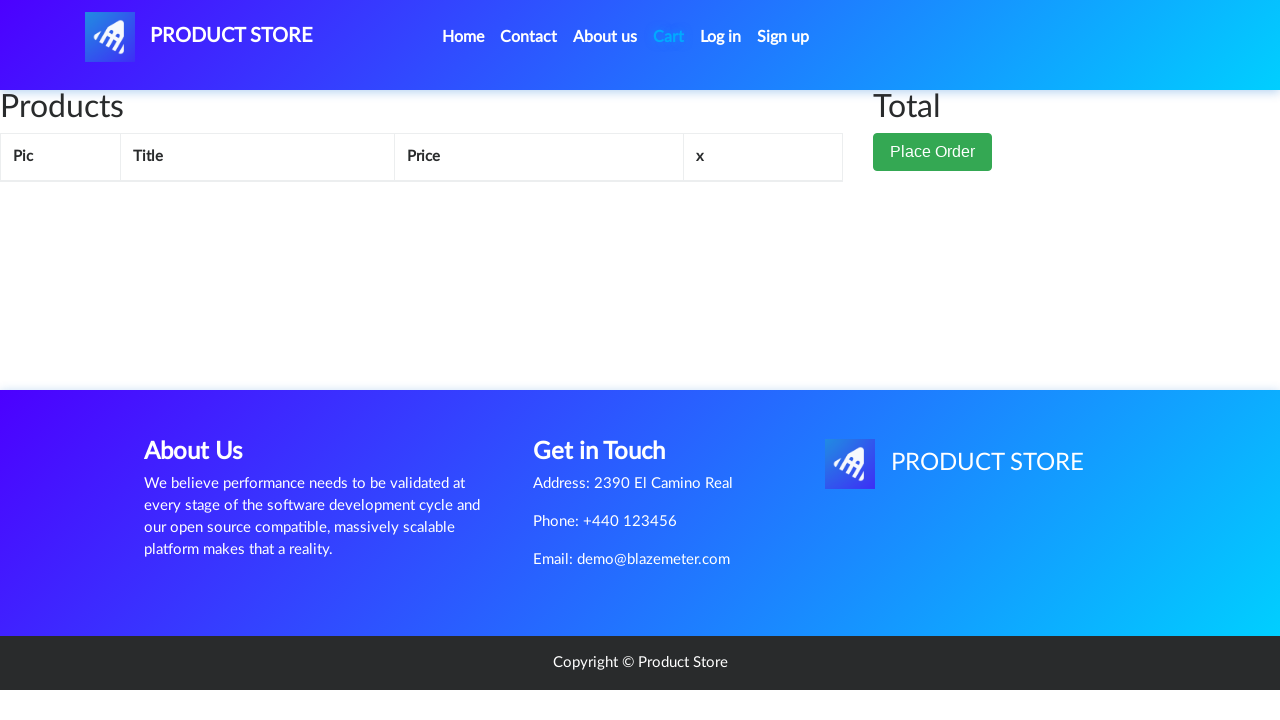

Cart page loaded with product item visible
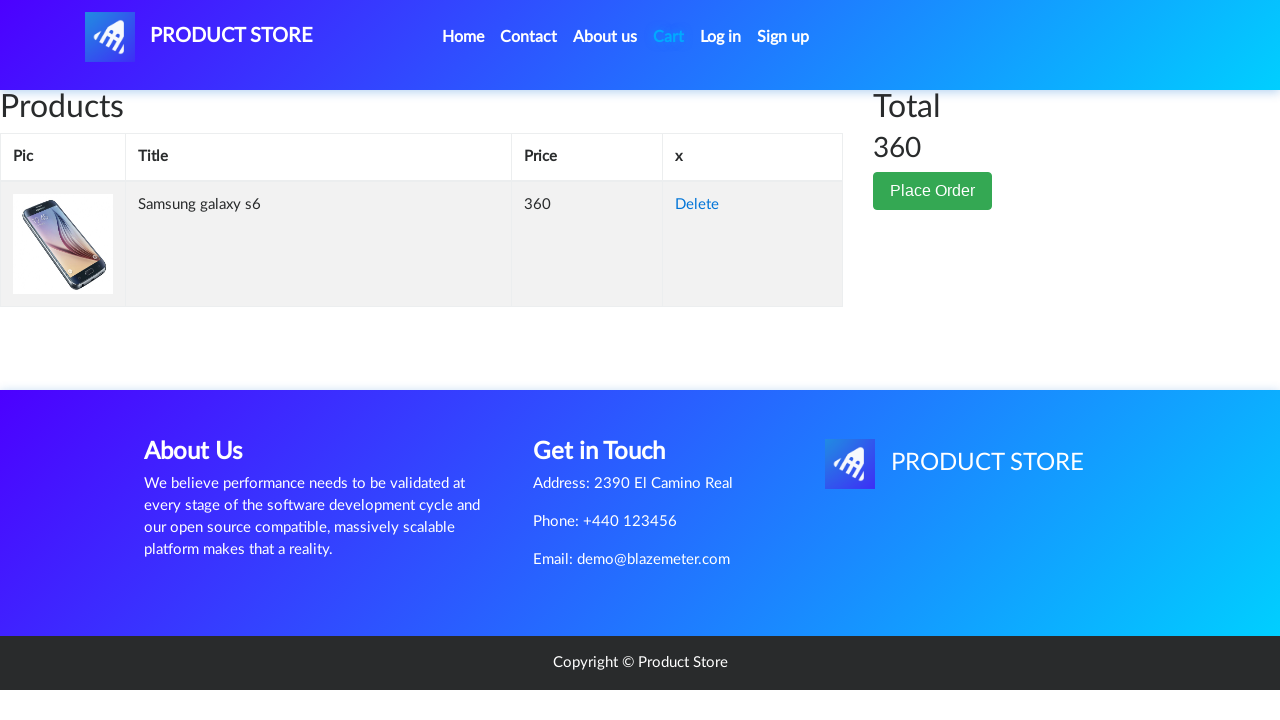

Clicked 'Place Order' button at (933, 191) on button:has-text('Place Order')
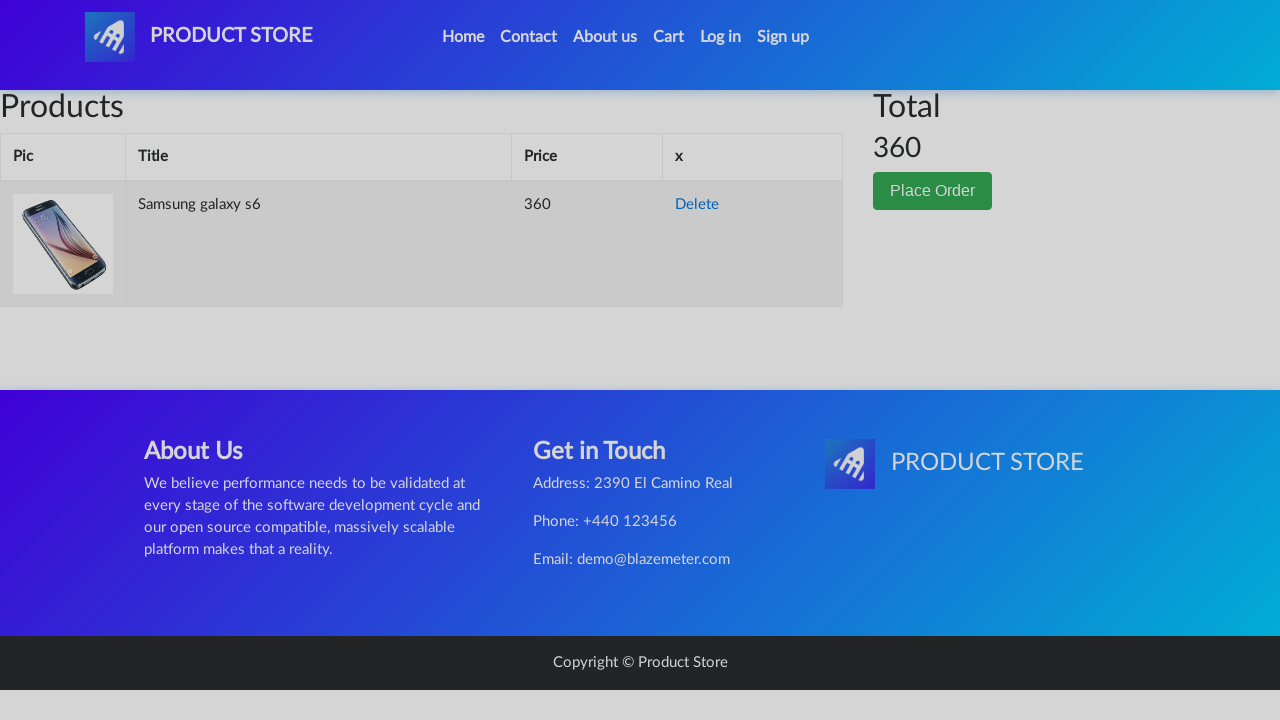

Order modal appeared on screen
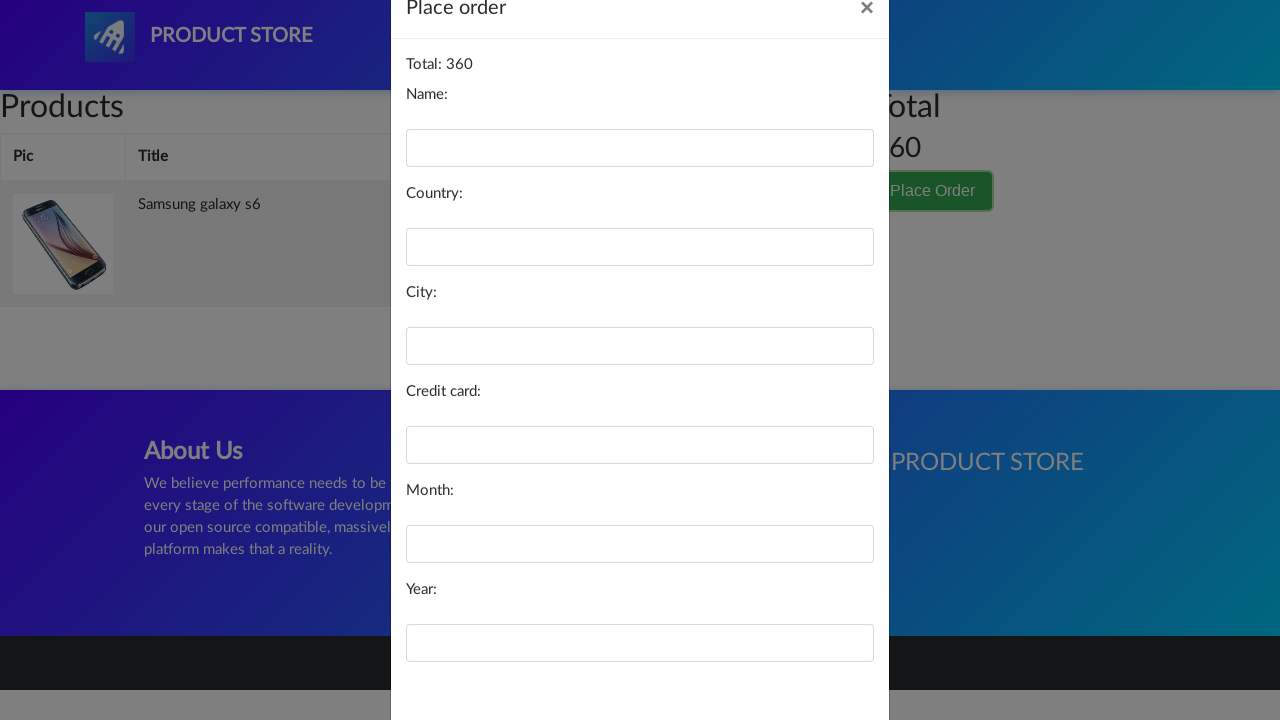

Filled in name field with 'John Smith' on #name
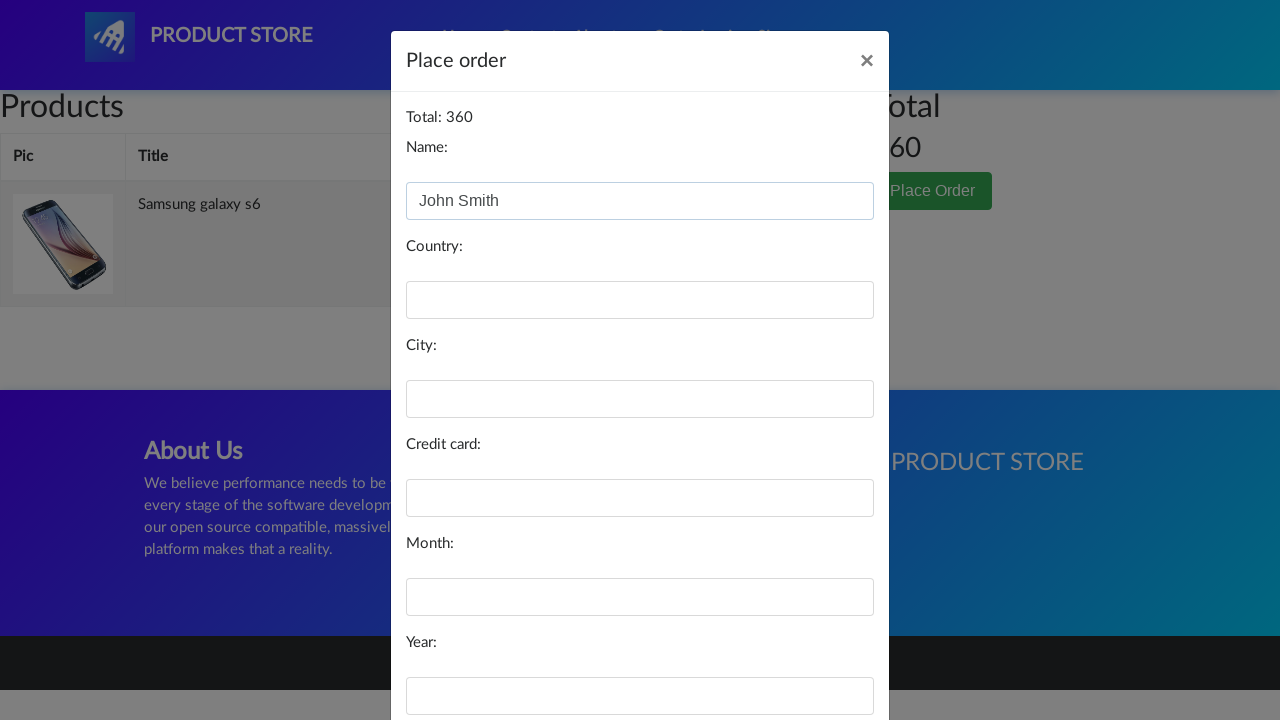

Filled in country field with 'United States' on #country
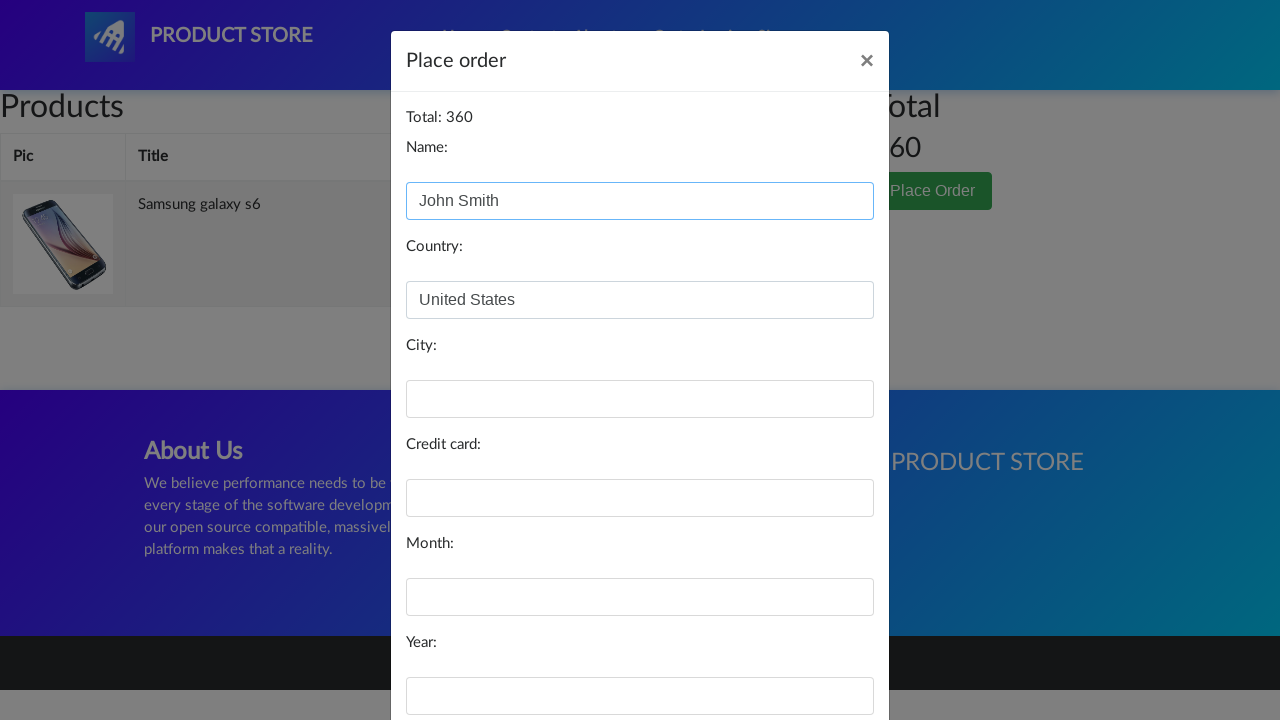

Filled in city field with 'New York' on #city
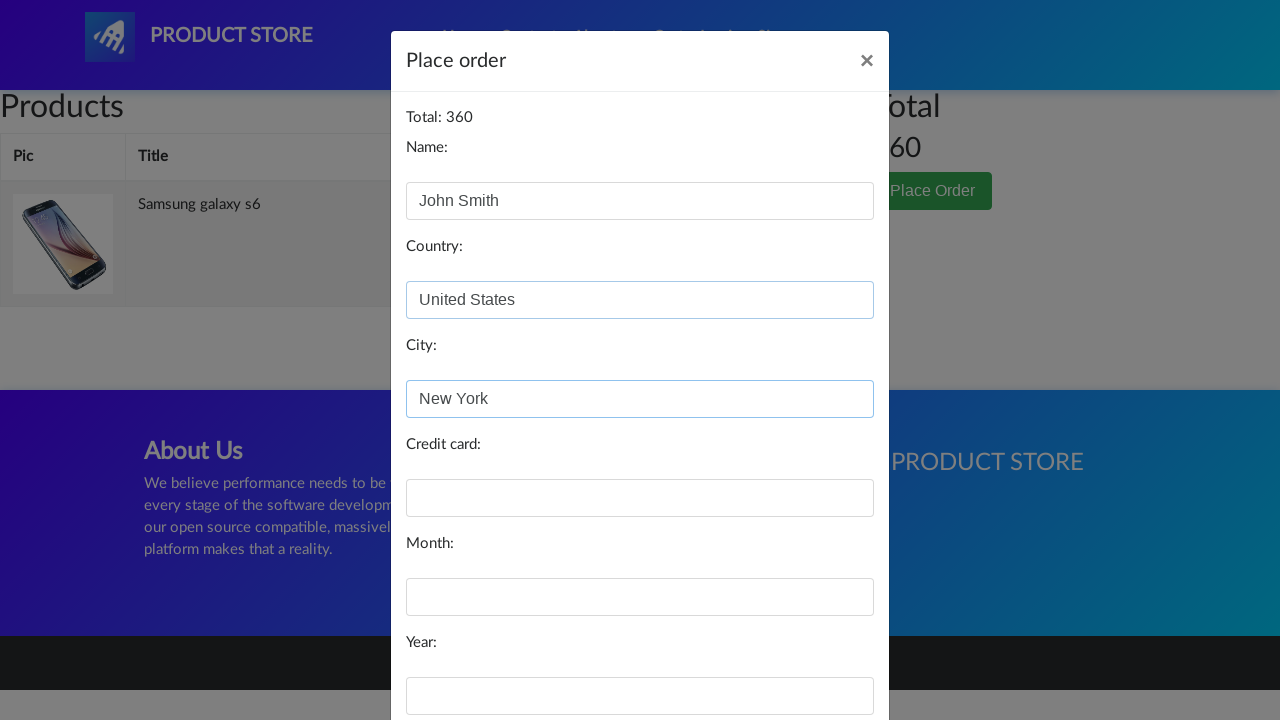

Filled in credit card field with card number on #card
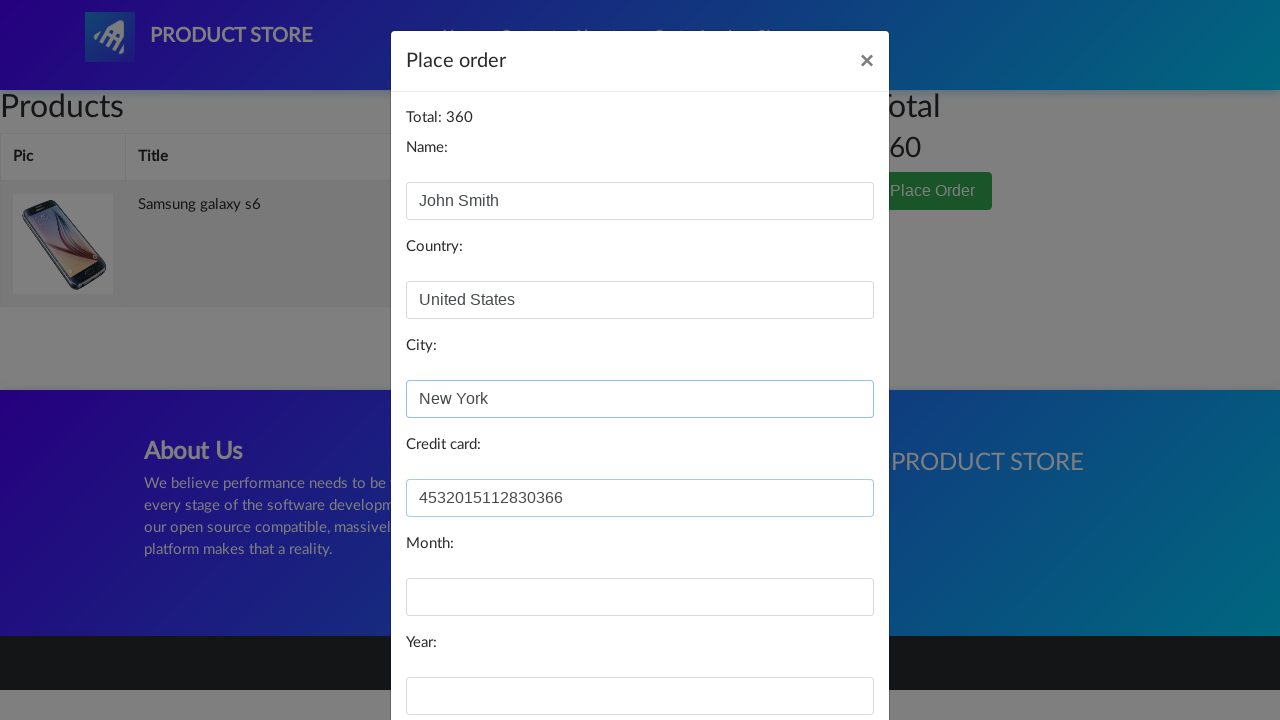

Filled in month field with '12' on #month
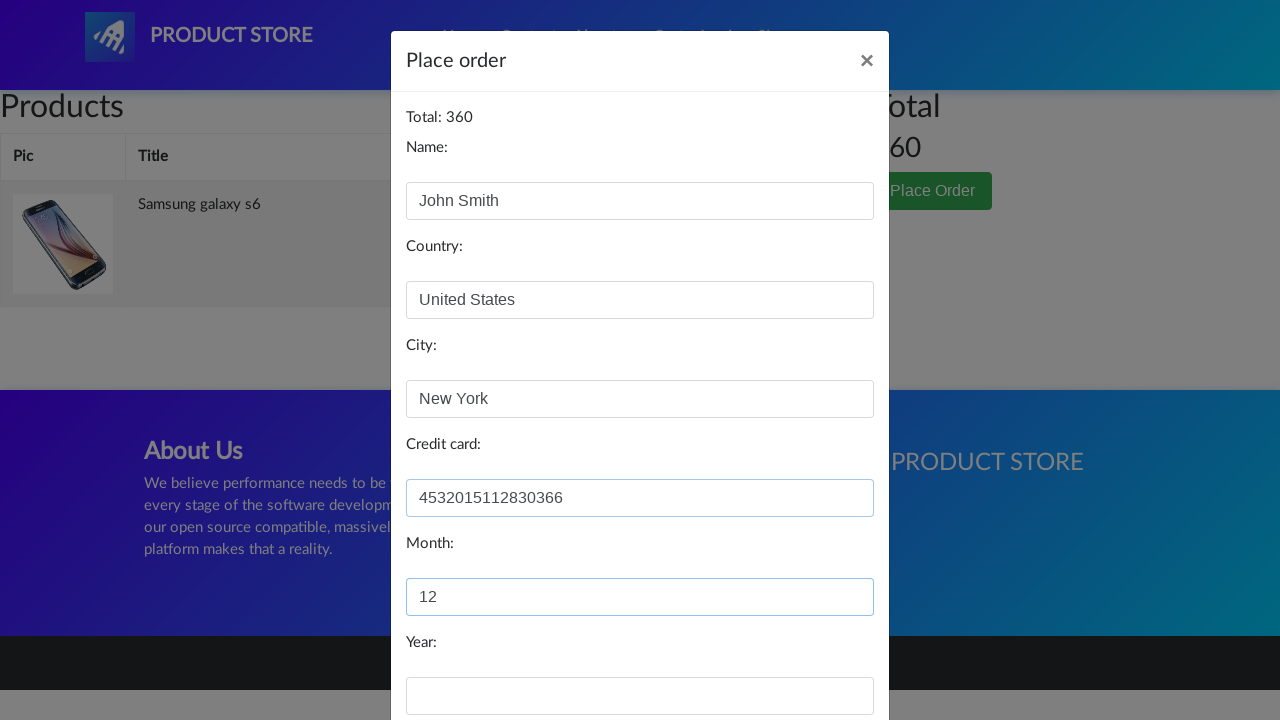

Filled in year field with '2025' on #year
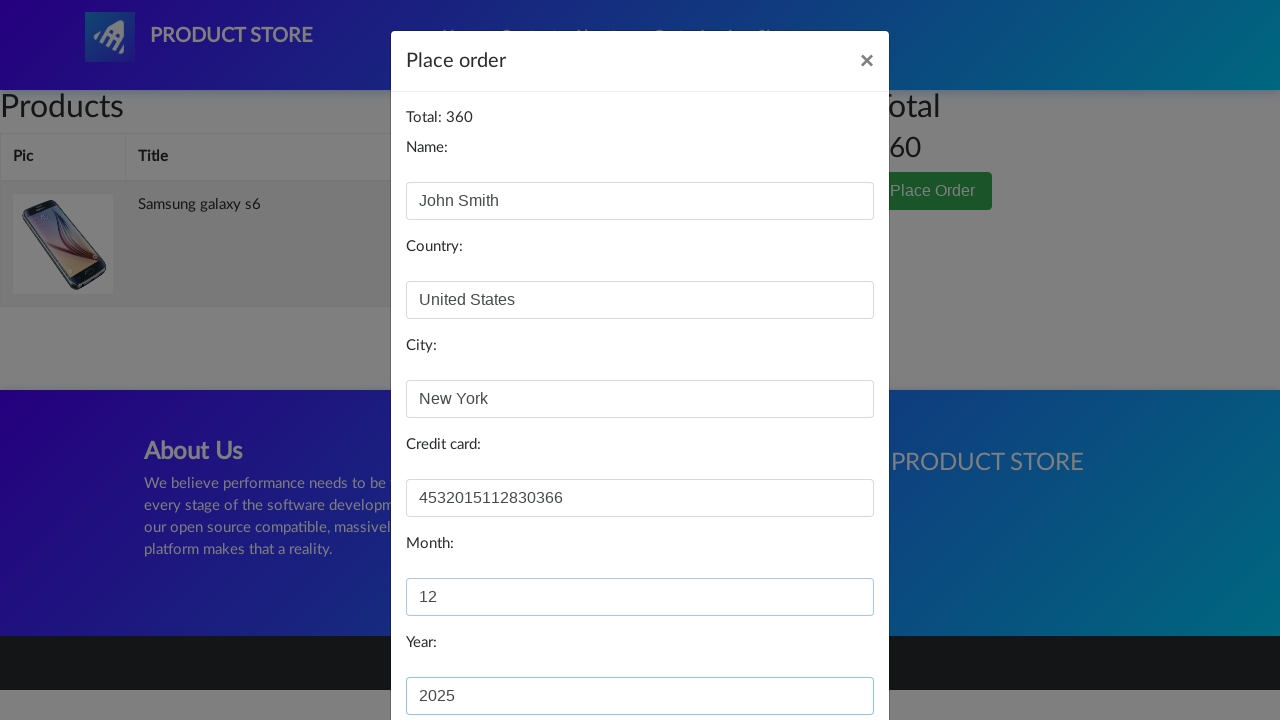

Clicked 'Purchase' button to confirm order at (823, 655) on button:has-text('Purchase')
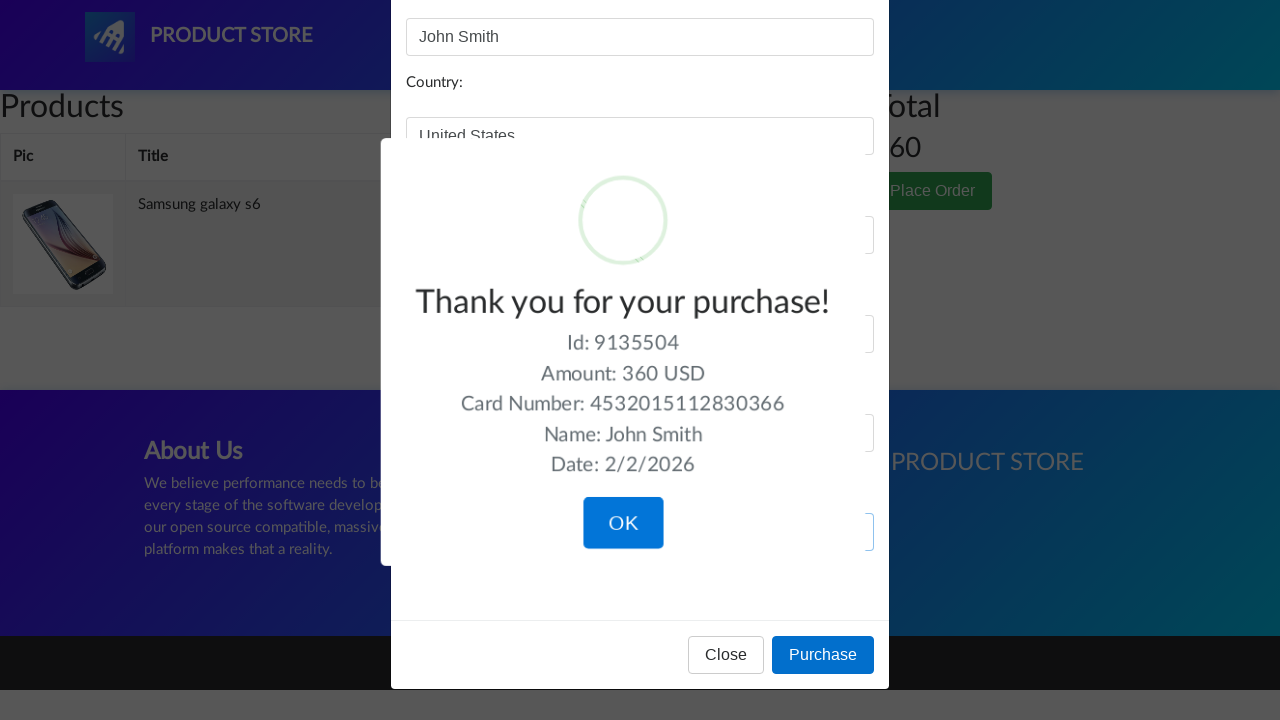

Order confirmation message displayed successfully
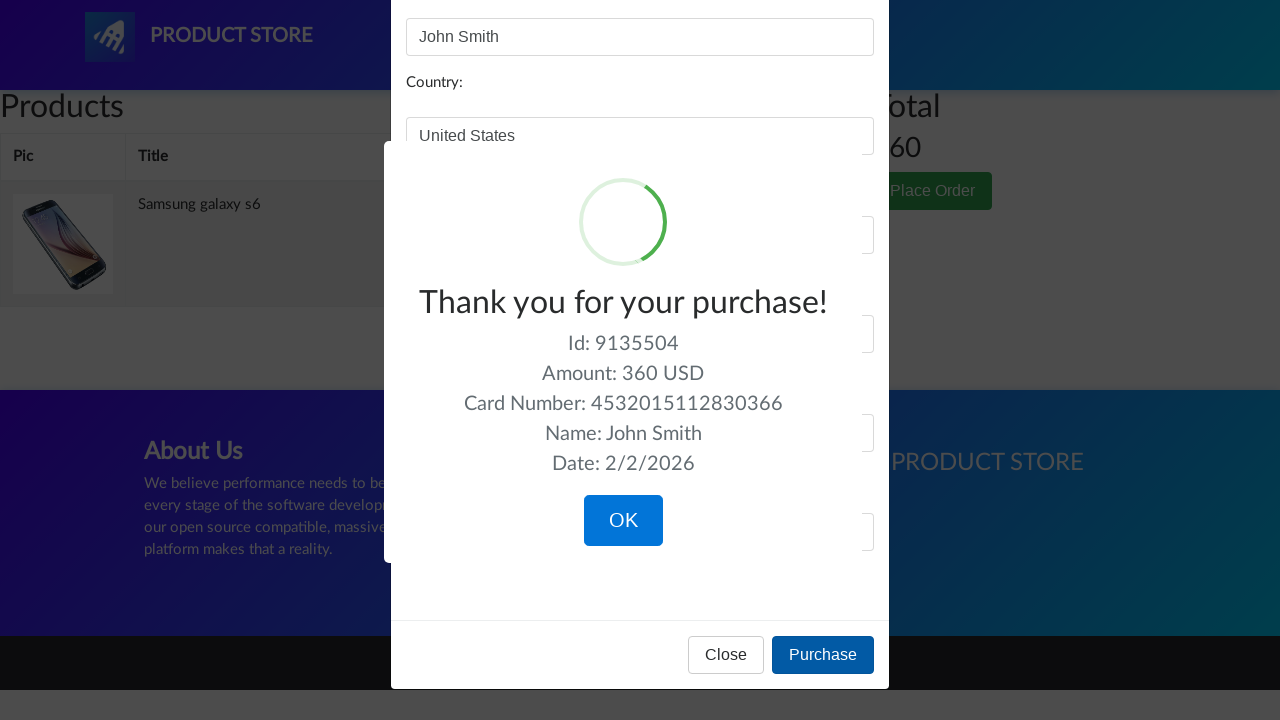

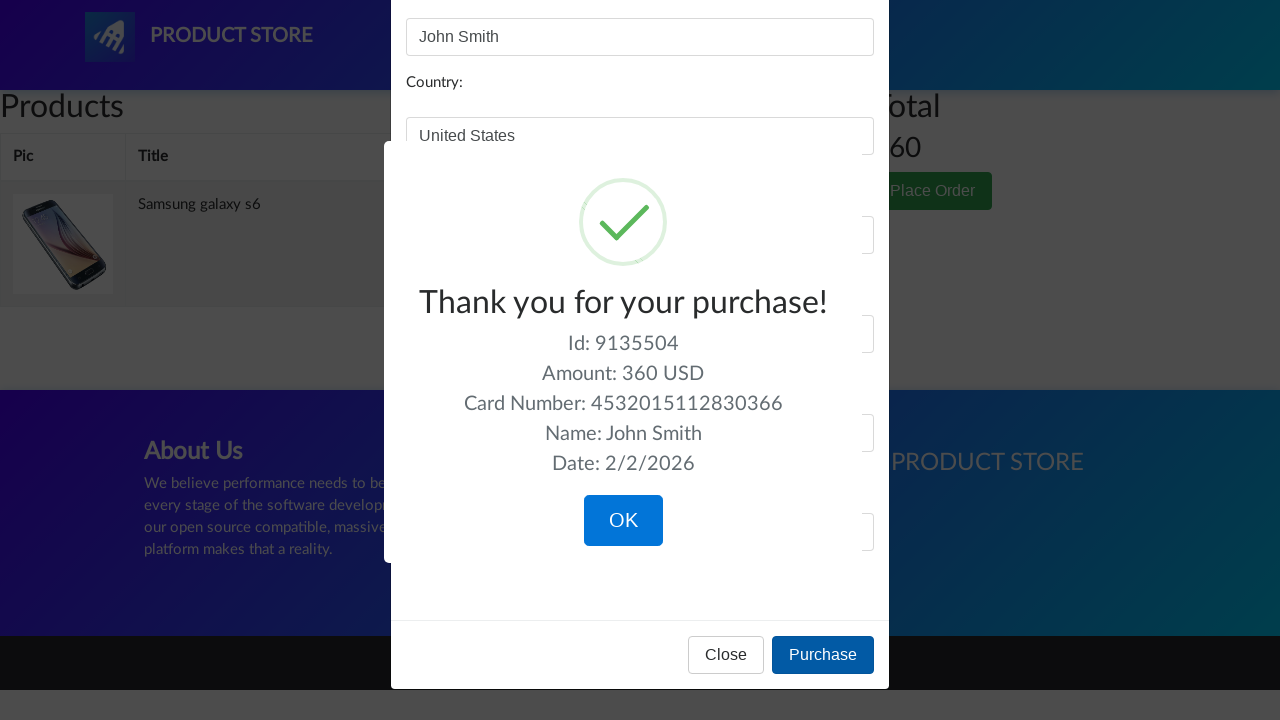